Tests browser tab and window handling by clicking buttons that open new tabs and windows, then switching between them to verify they opened correctly.

Starting URL: https://demoqa.com/browser-windows

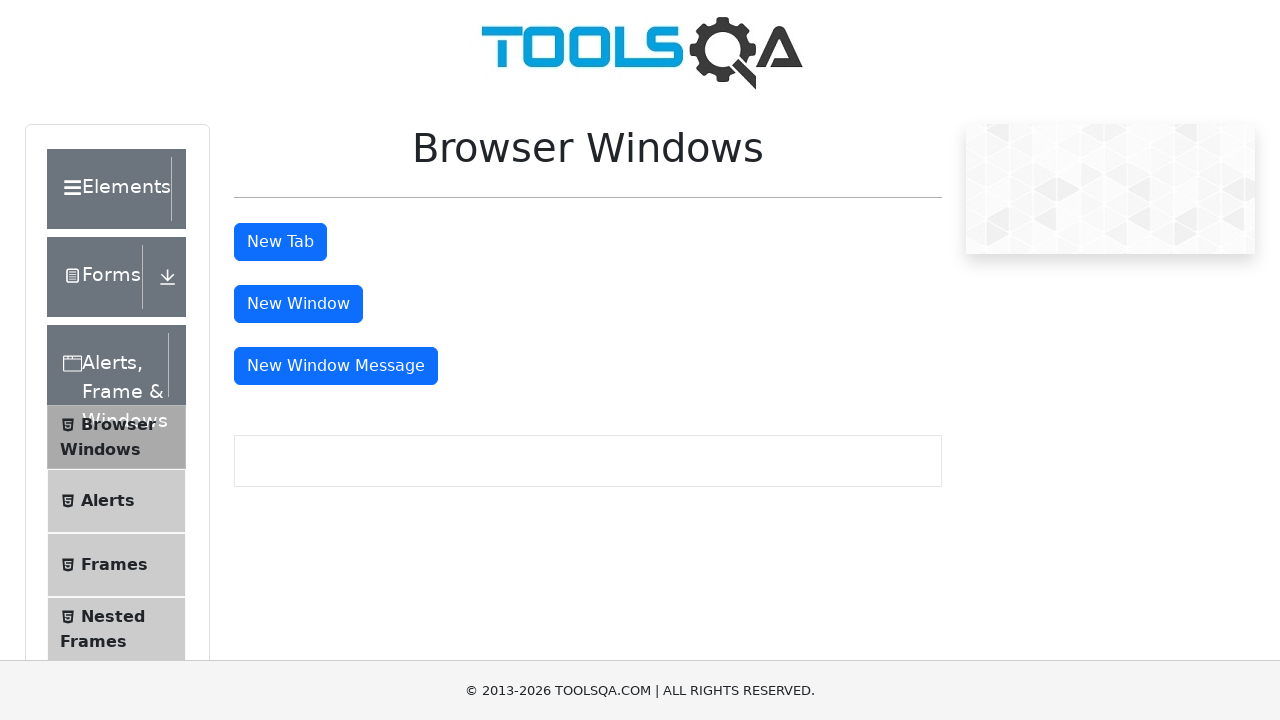

Clicked tab button to open new tab at (280, 242) on #tabButton
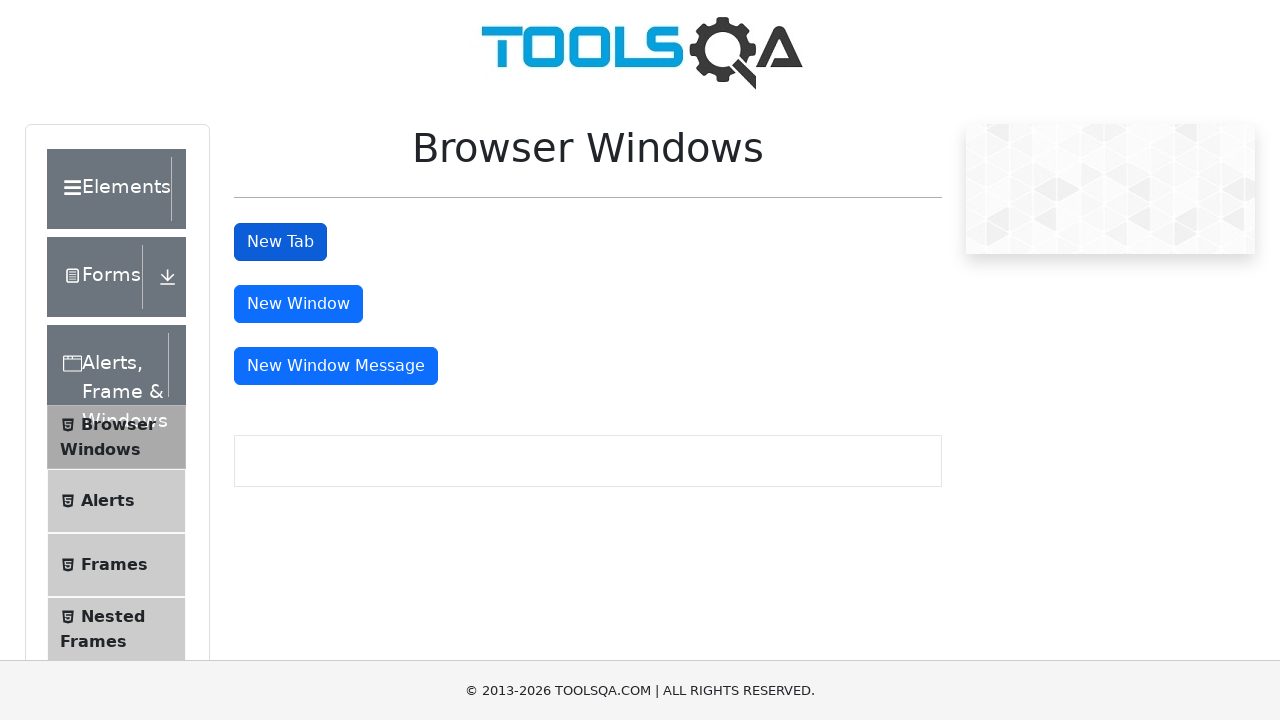

Waited for new tab to open
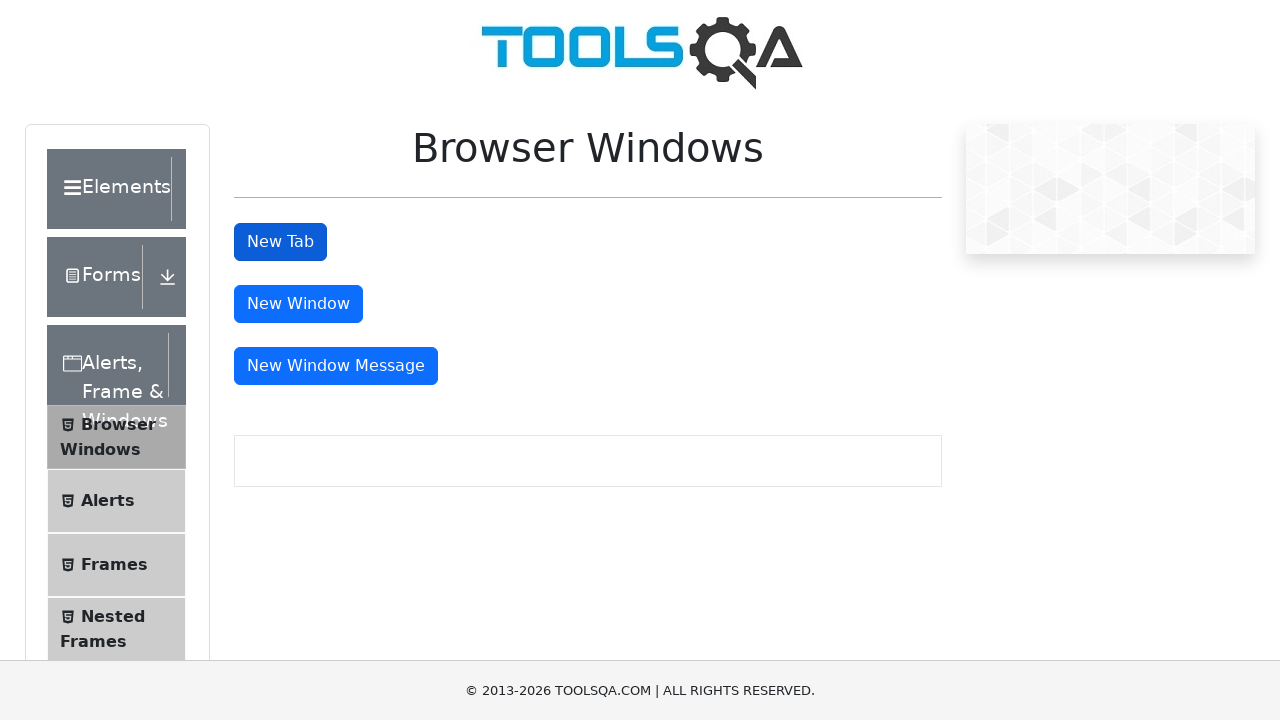

Retrieved all open pages from context
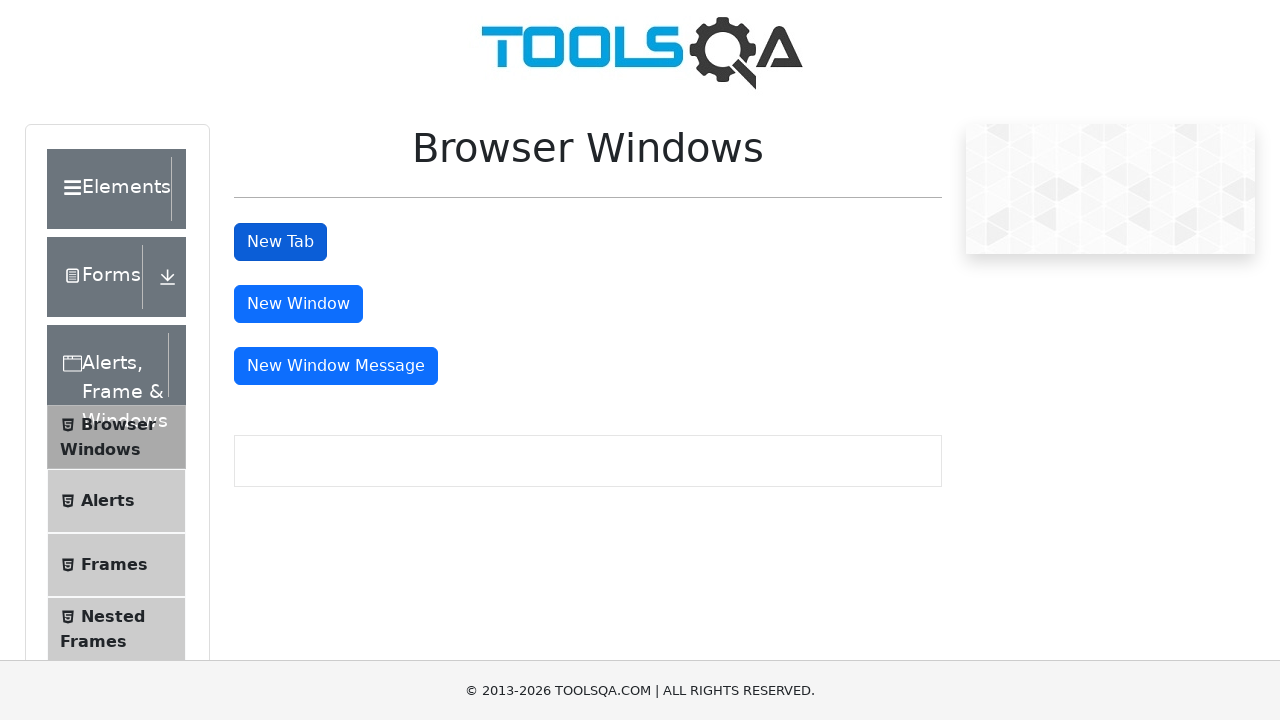

Set parent page reference
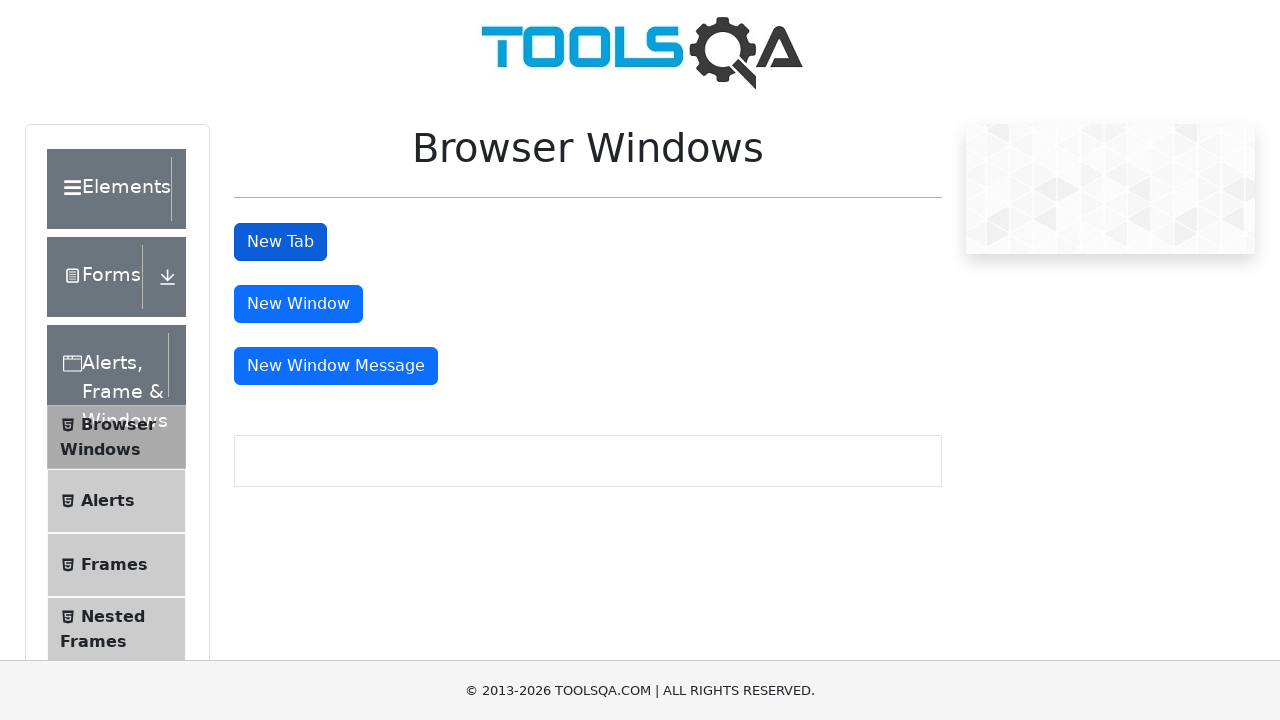

Waited for child tab page to load
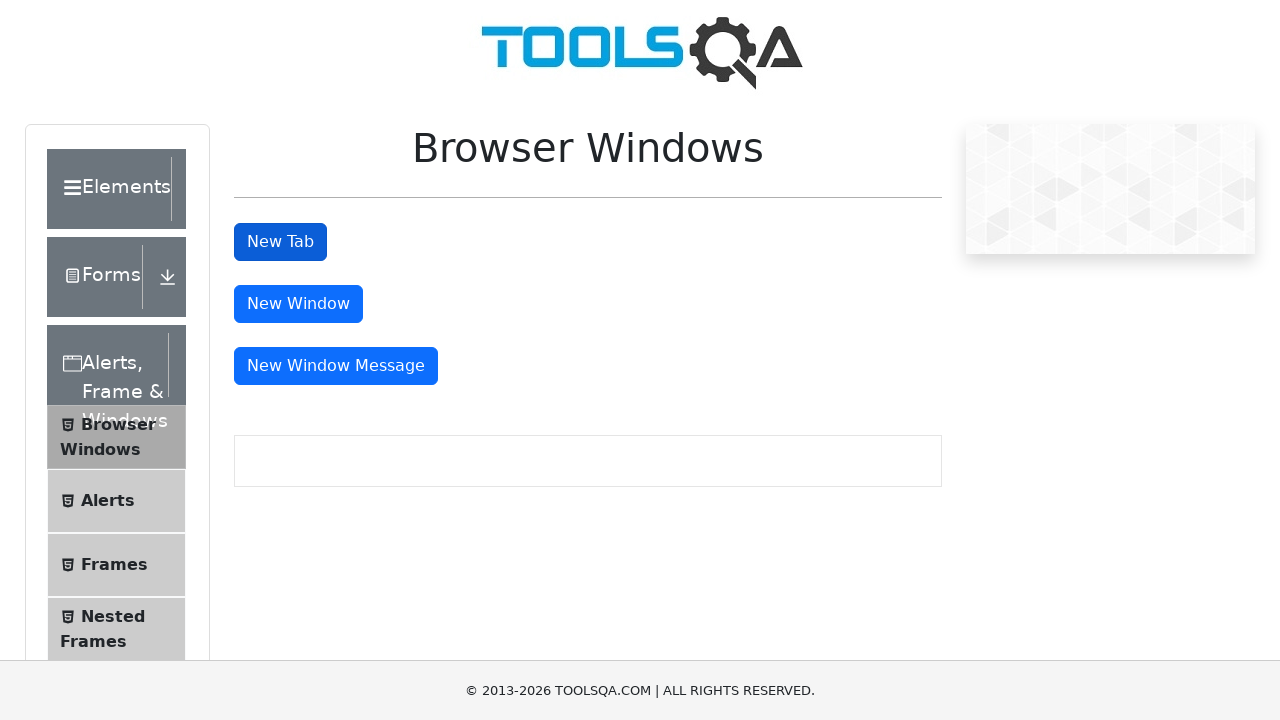

Retrieved child tab URL: https://demoqa.com/sample
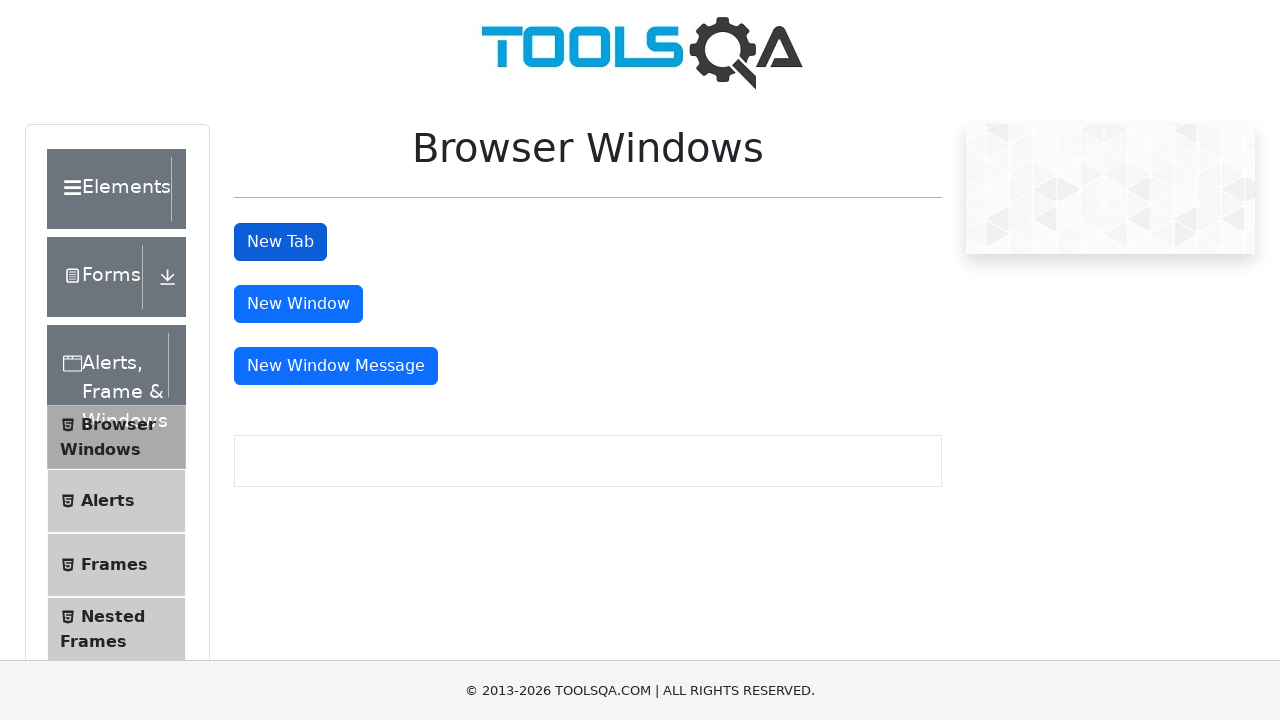

Closed child tab
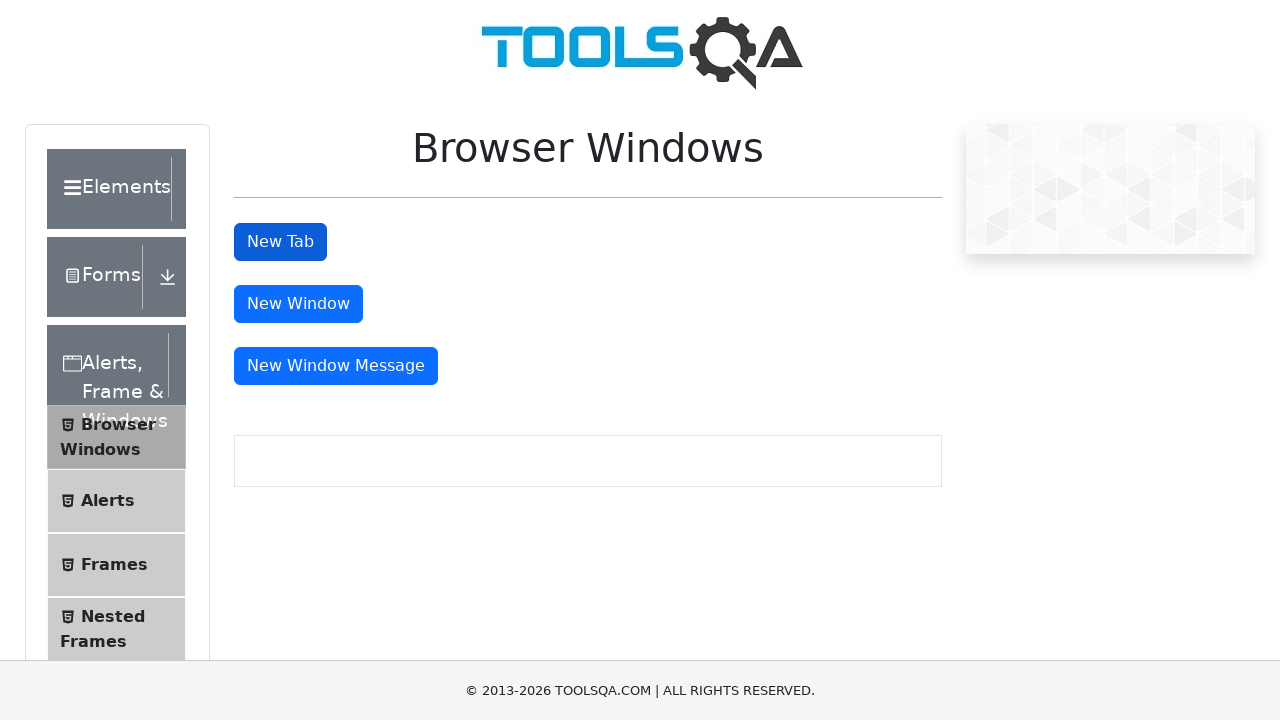

Clicked window button to open new window at (298, 304) on #windowButton
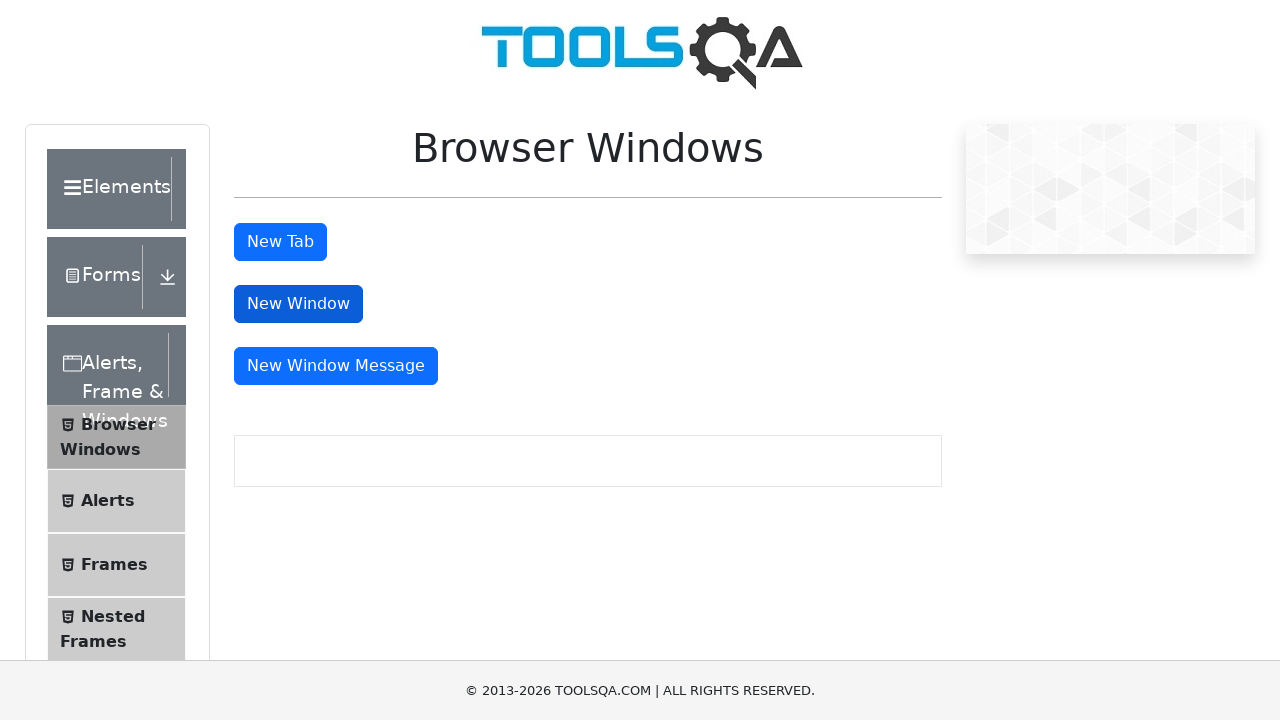

Waited for new window to open
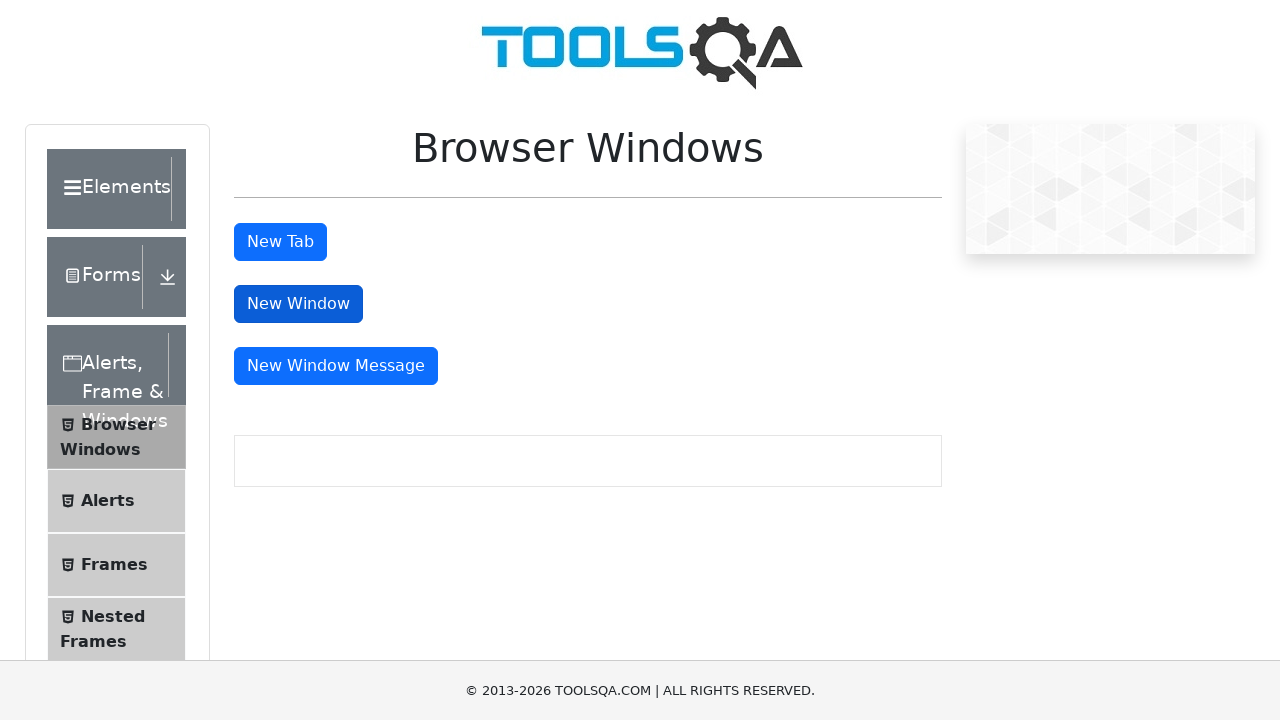

Retrieved all open pages from context after window opening
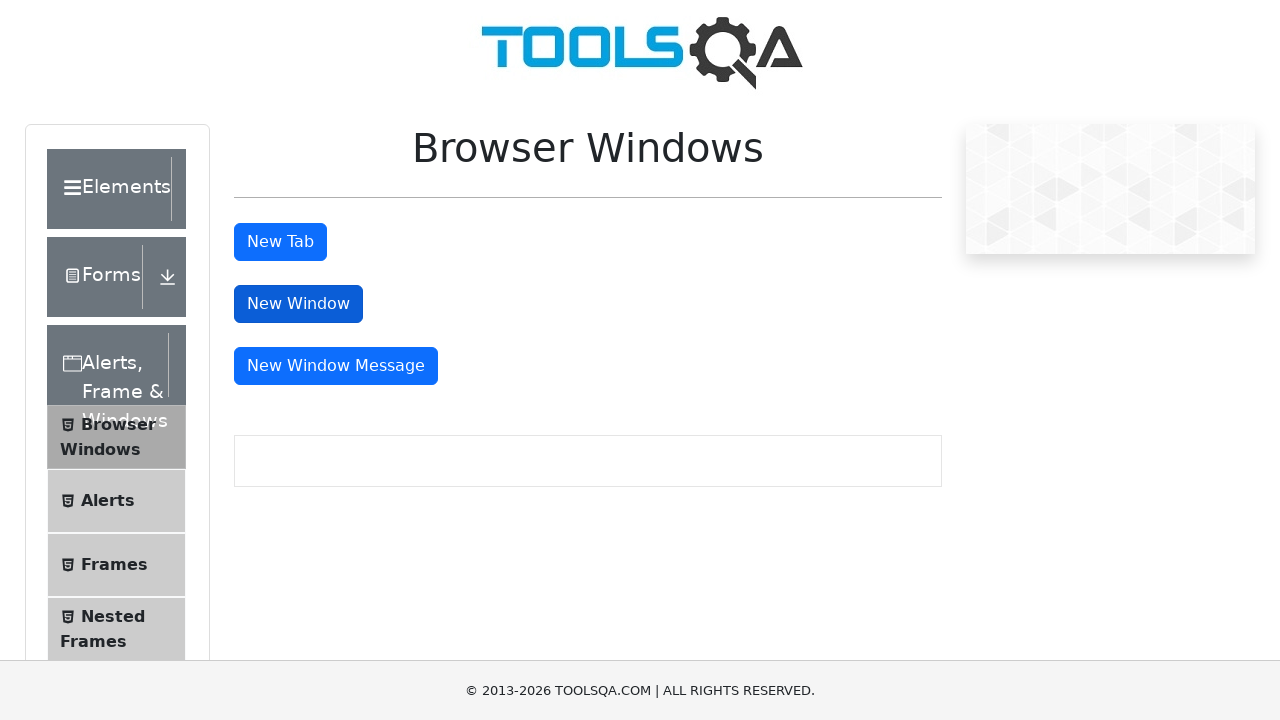

Waited for child window page to load
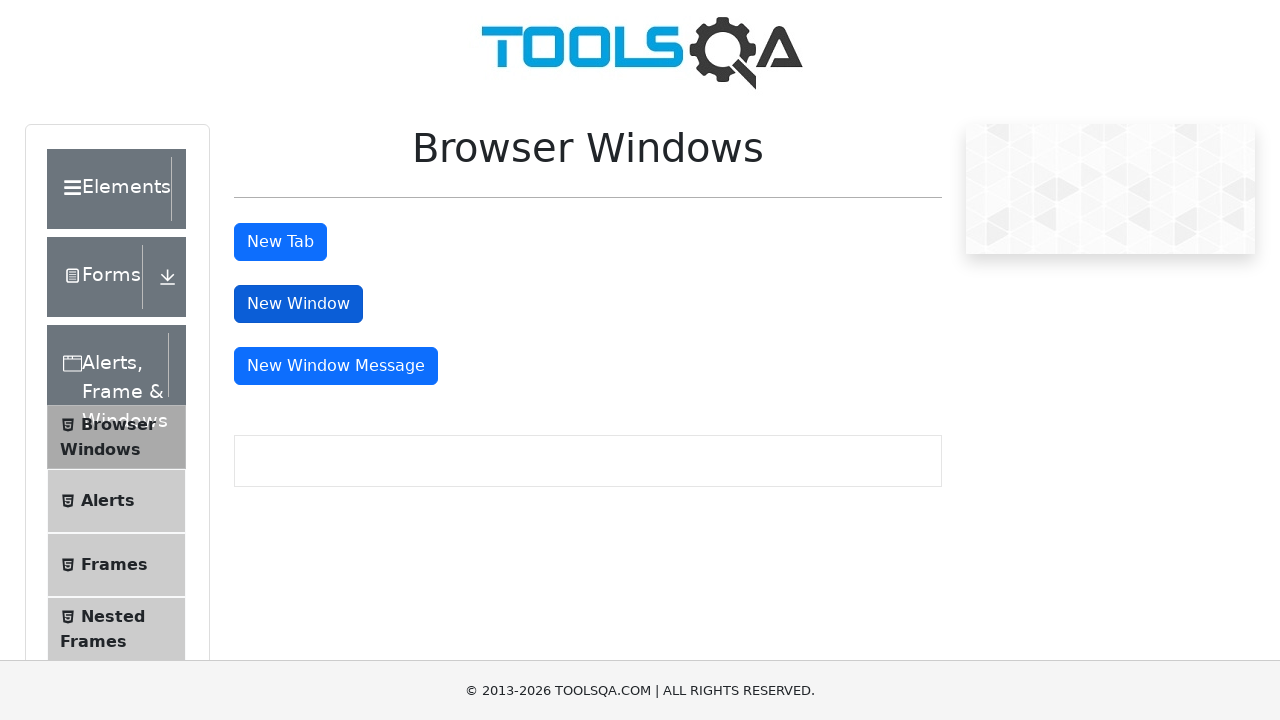

Retrieved child window URL: https://demoqa.com/sample
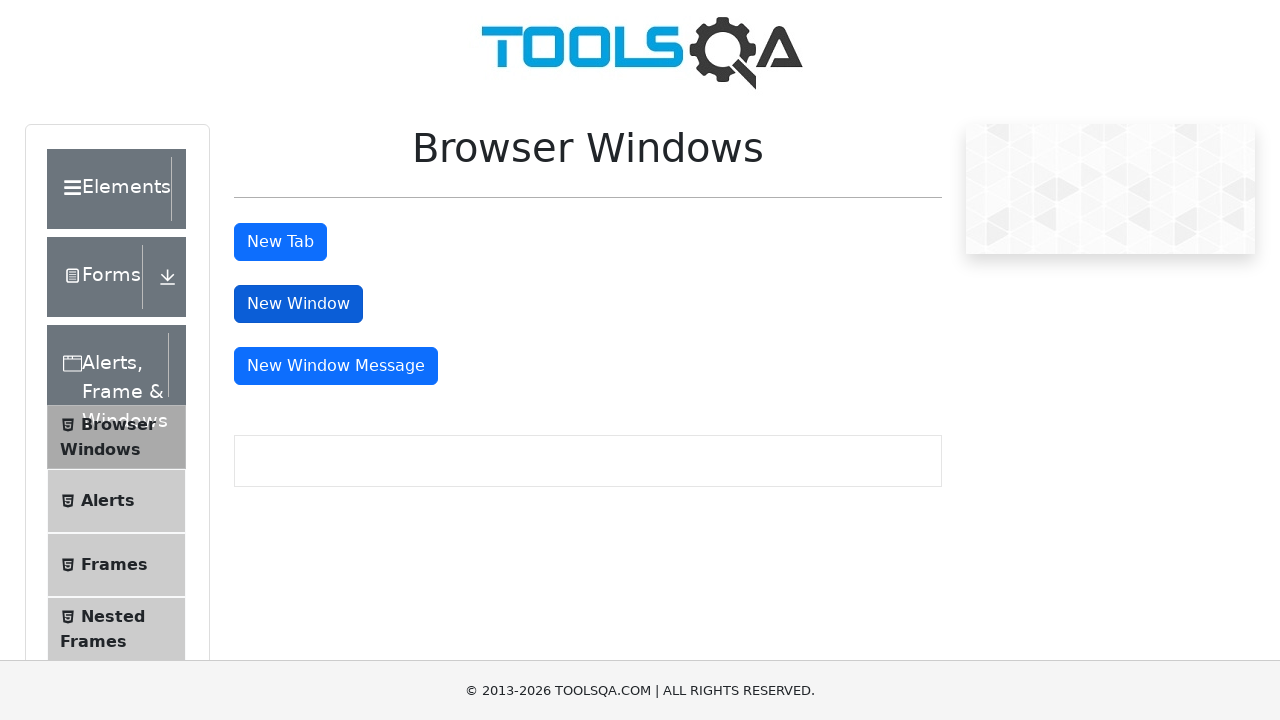

Closed child window
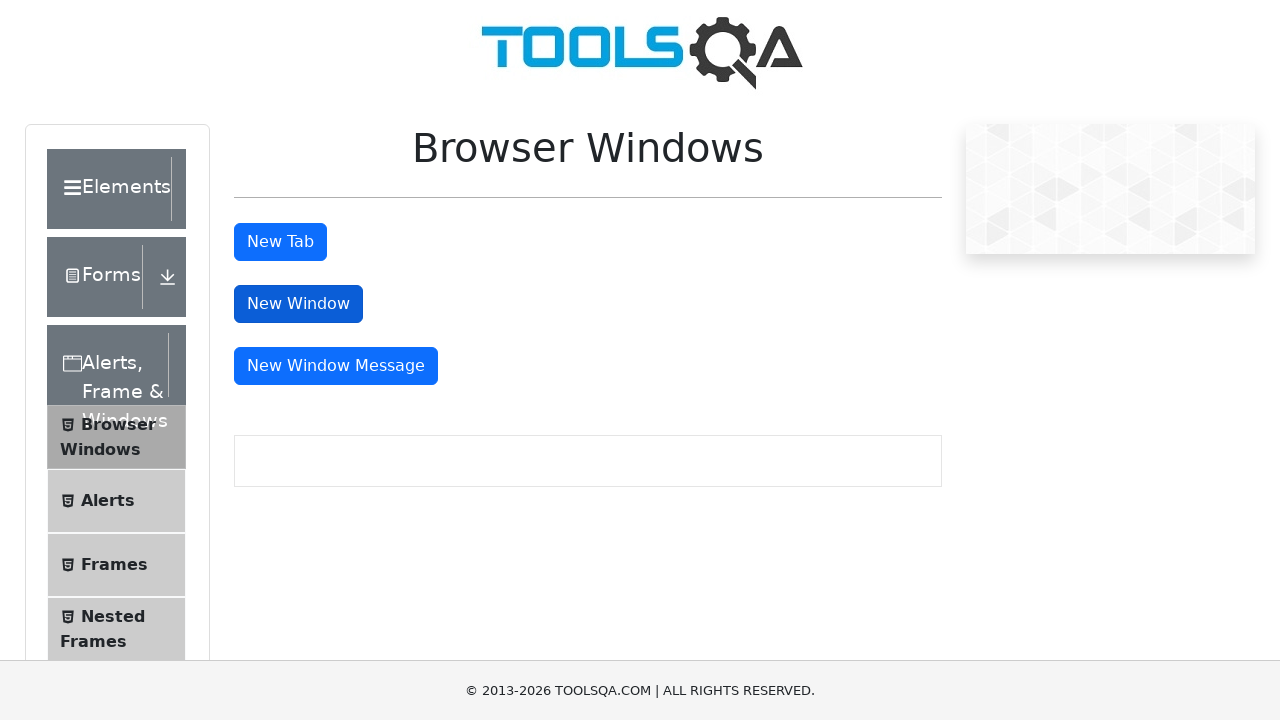

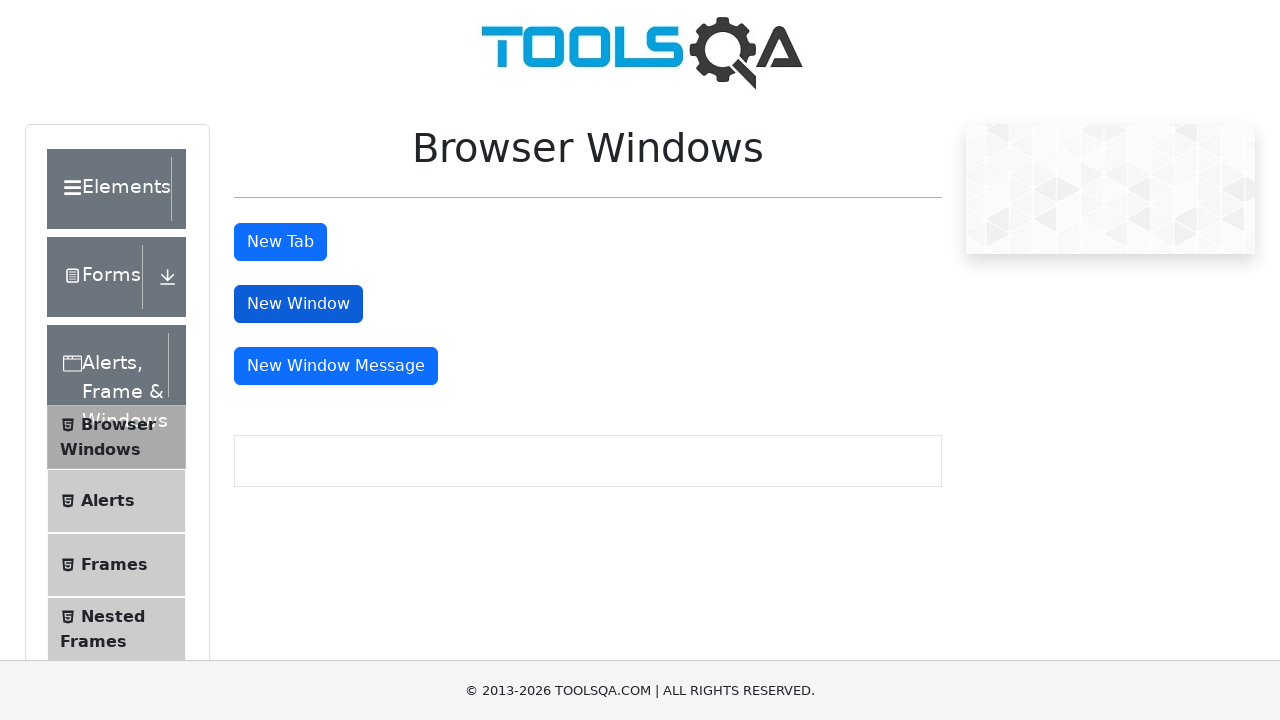